Navigates to CommBank website and verifies the banner text is displayed correctly

Starting URL: https://www.commbank.com.au/

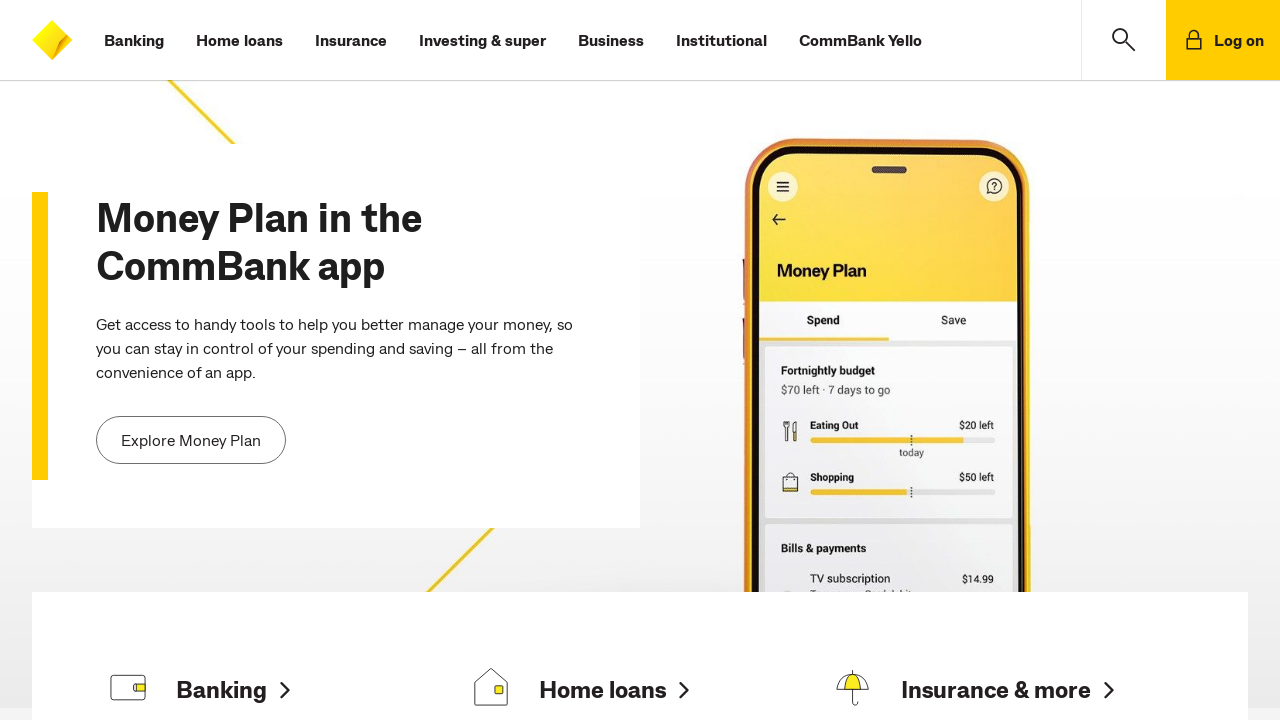

Navigated to CommBank website
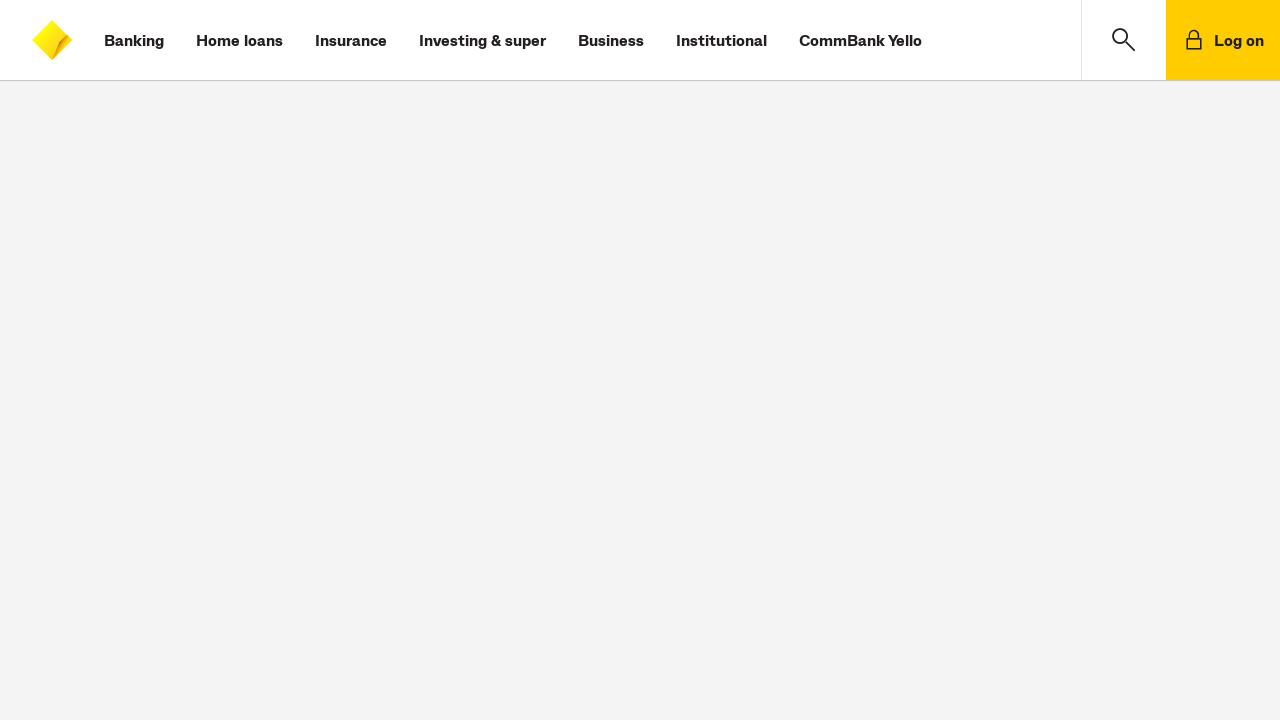

Located banner text element
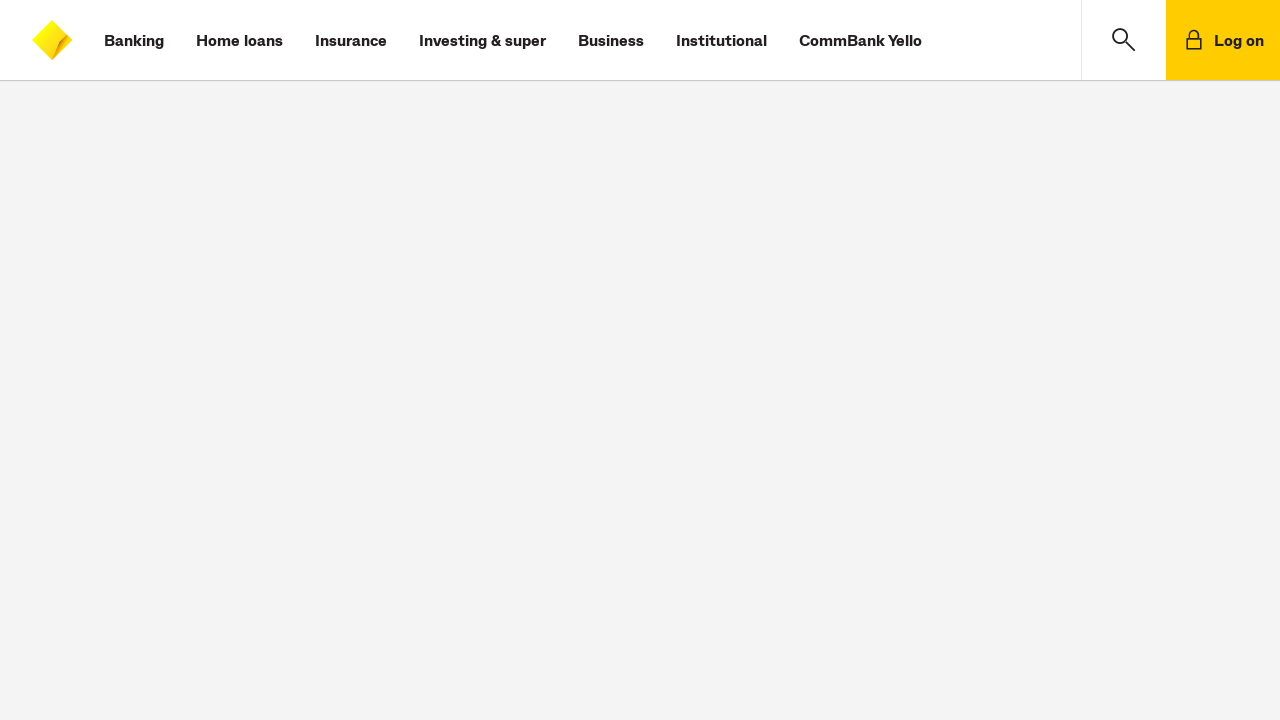

Retrieved banner text: 'CommBank homepage'
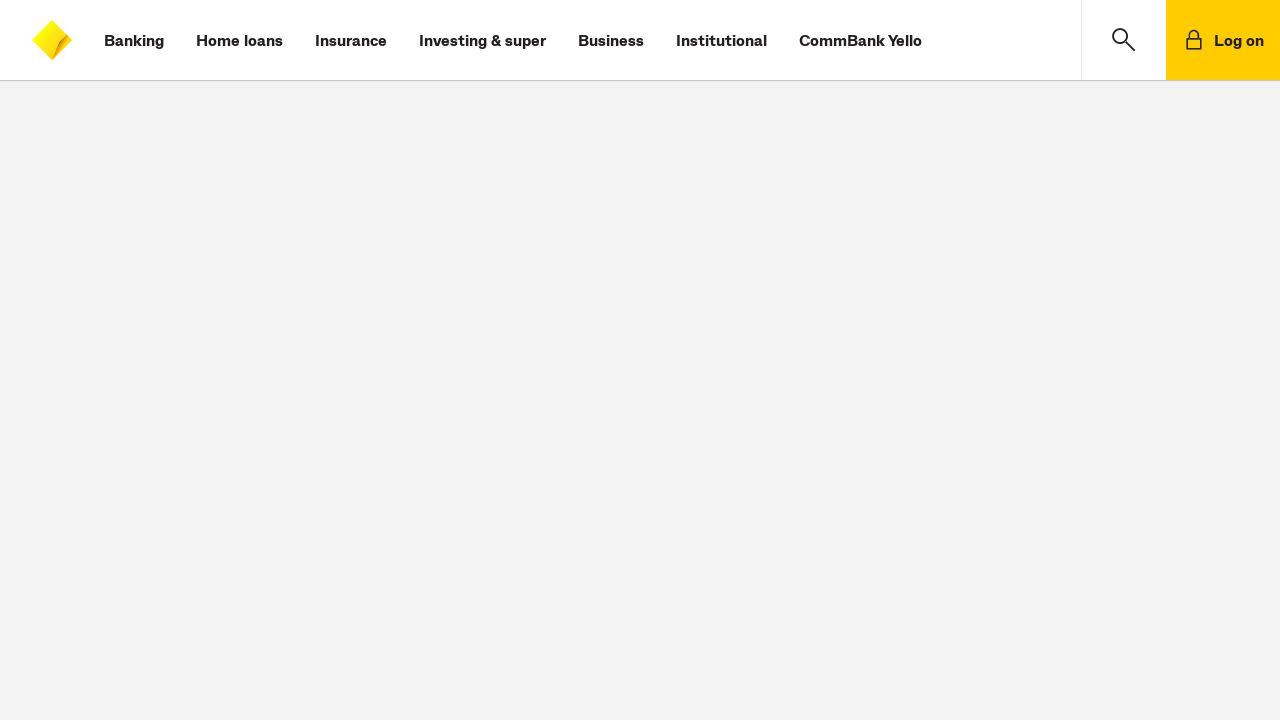

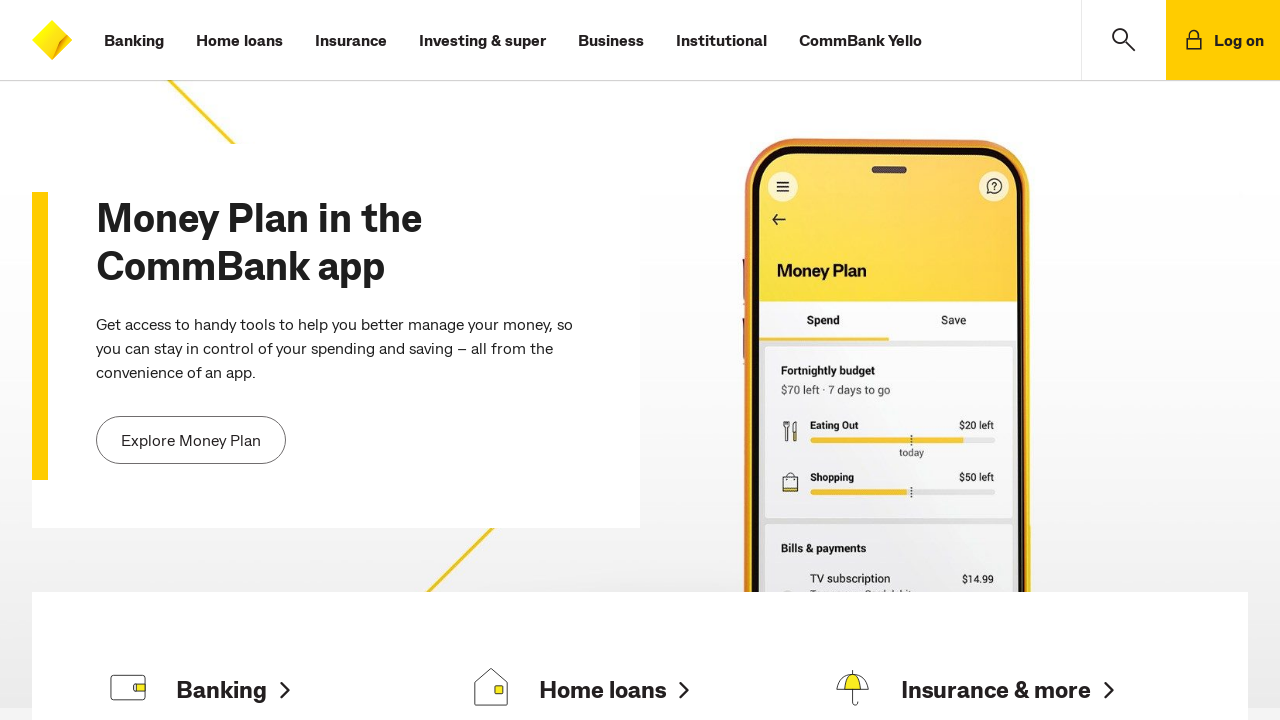